Tests form interaction by filling an input field with a name and clicking a radio button on a test automation practice page

Starting URL: https://testautomationpractice.blogspot.com

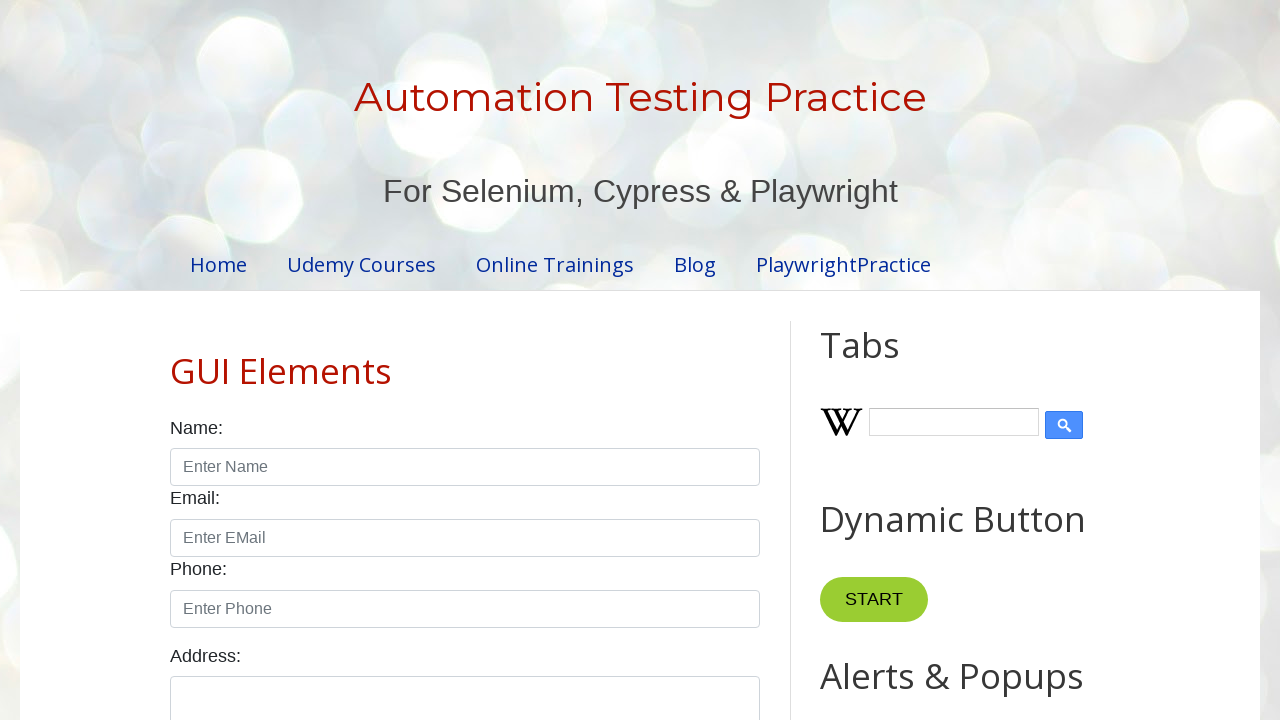

Filled name input field with 'Anne' on input#name
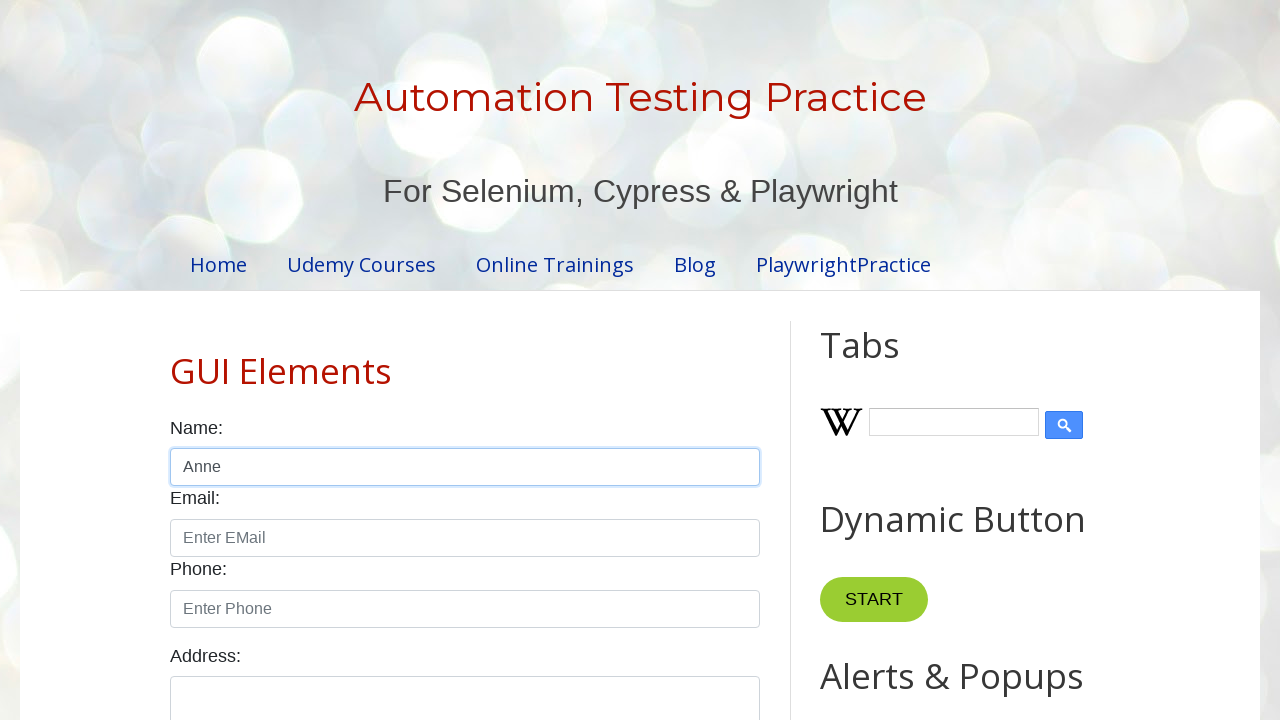

Clicked male radio button at (176, 360) on input#male
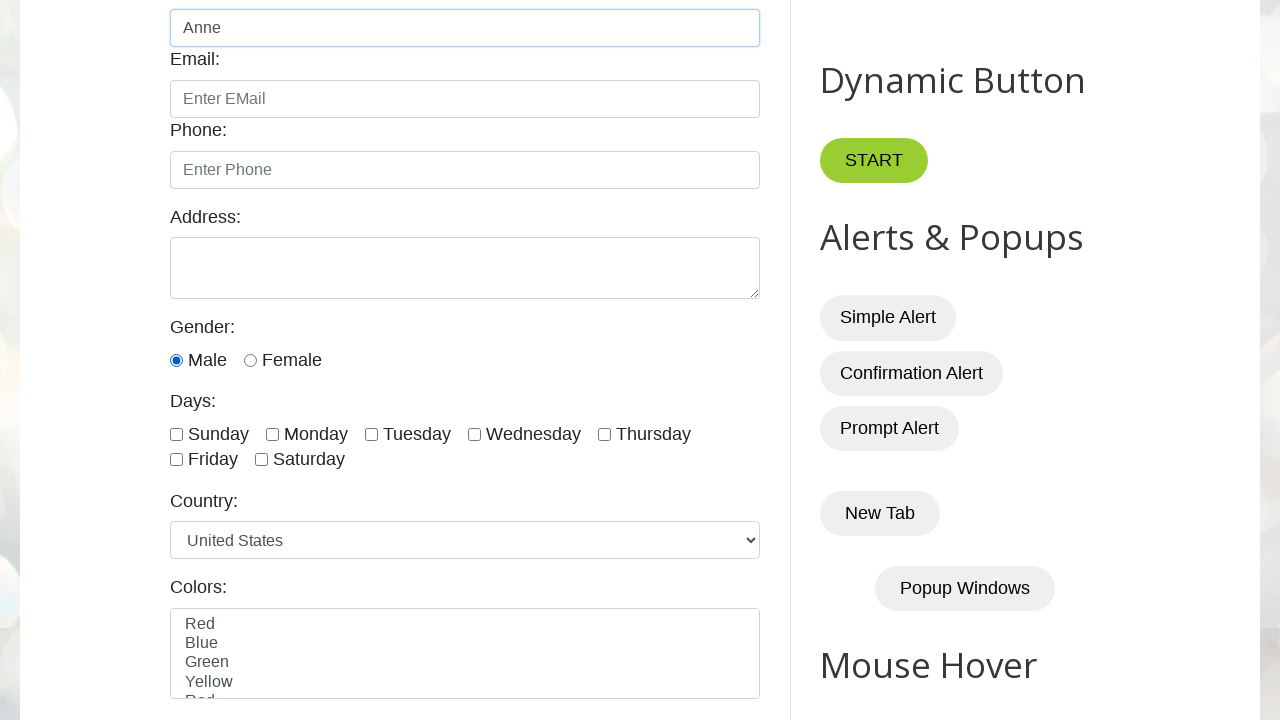

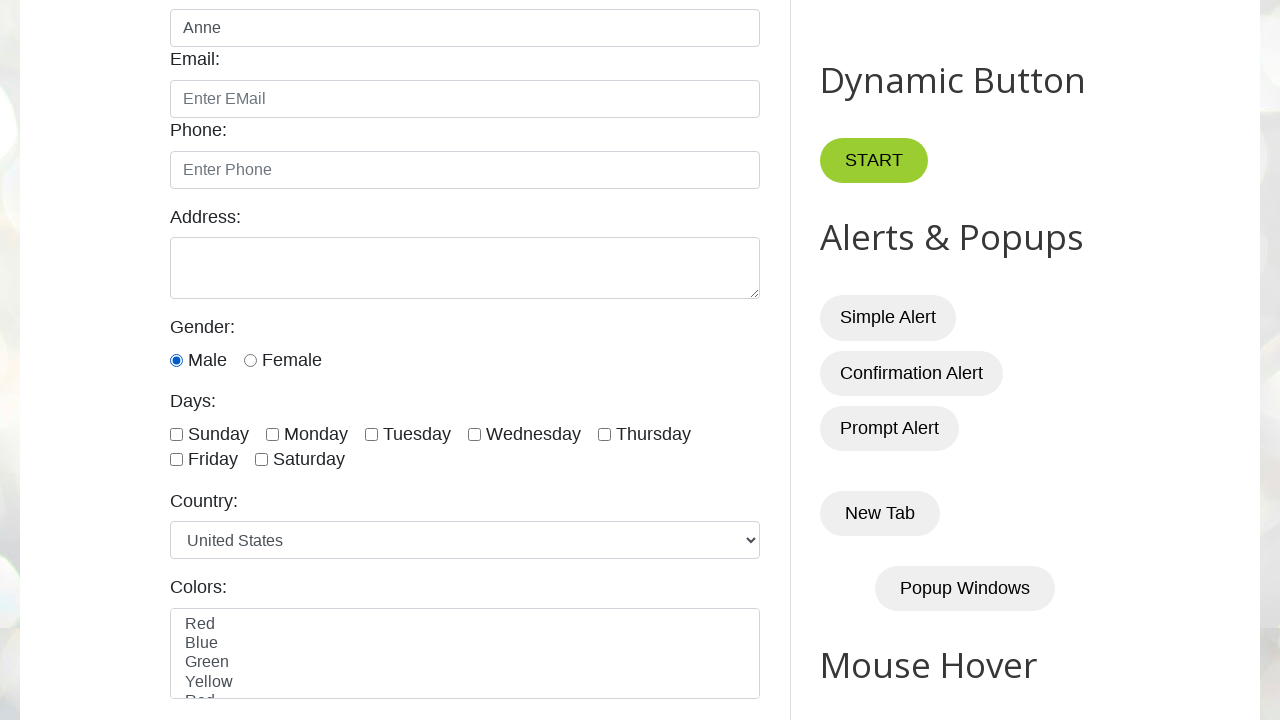